Tests filtering to display only active (non-completed) items

Starting URL: https://demo.playwright.dev/todomvc

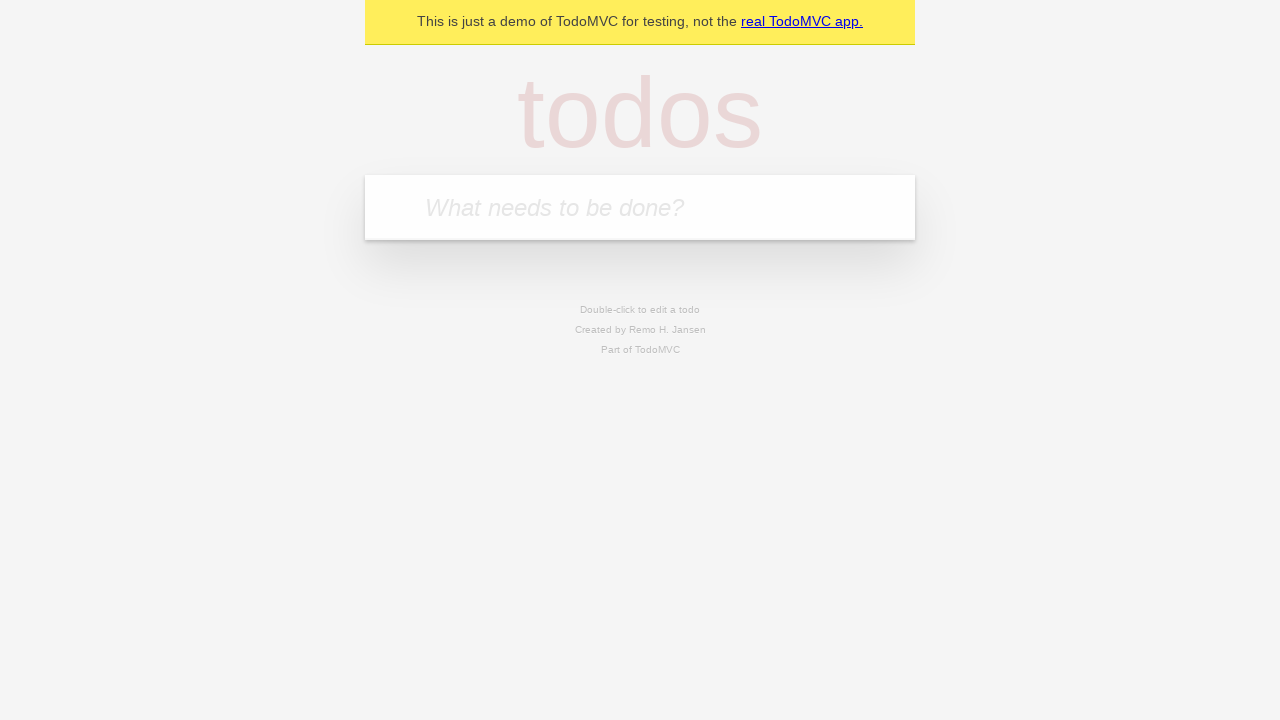

Filled todo input with 'buy some cheese' on internal:attr=[placeholder="What needs to be done?"i]
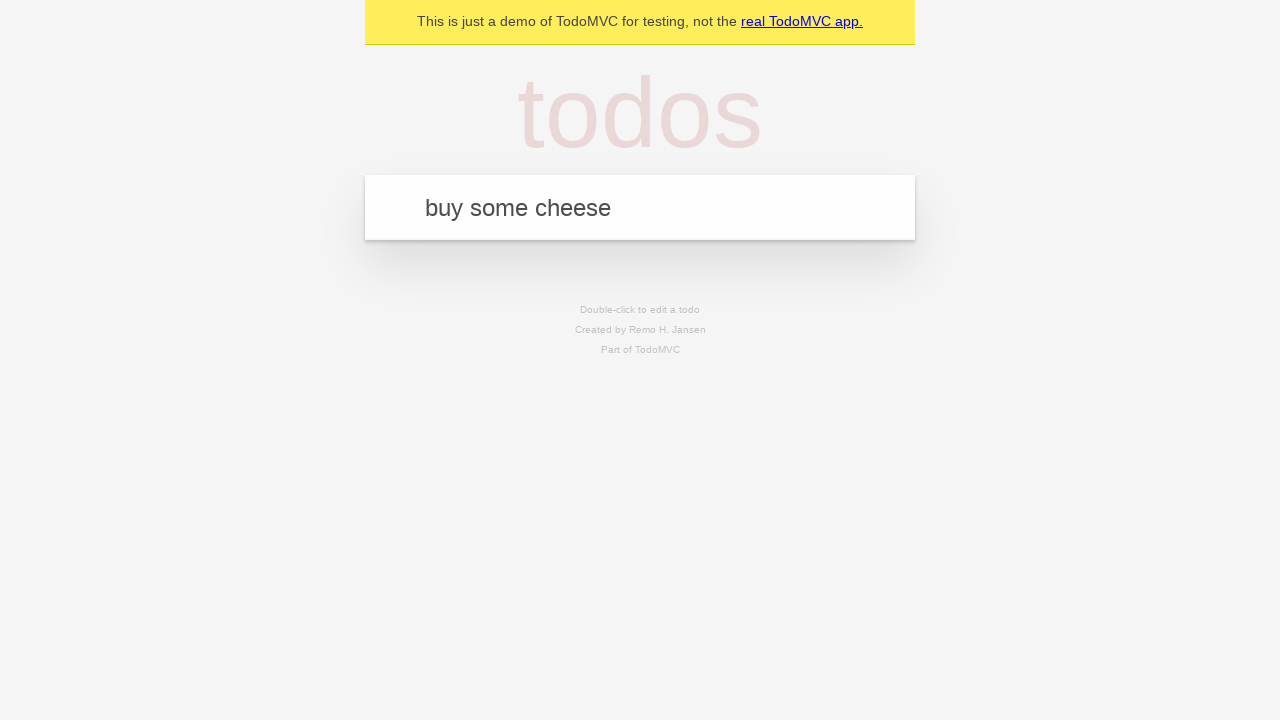

Pressed Enter to add 'buy some cheese' to the list on internal:attr=[placeholder="What needs to be done?"i]
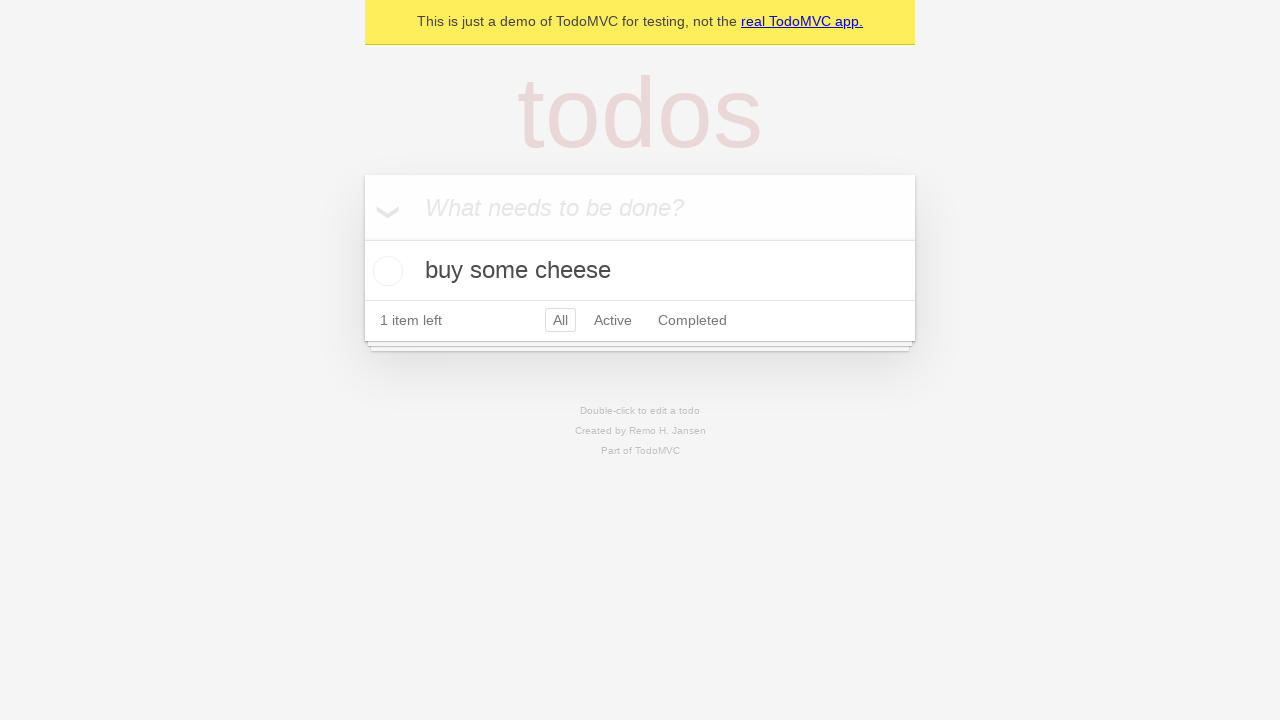

Filled todo input with 'feed the cat' on internal:attr=[placeholder="What needs to be done?"i]
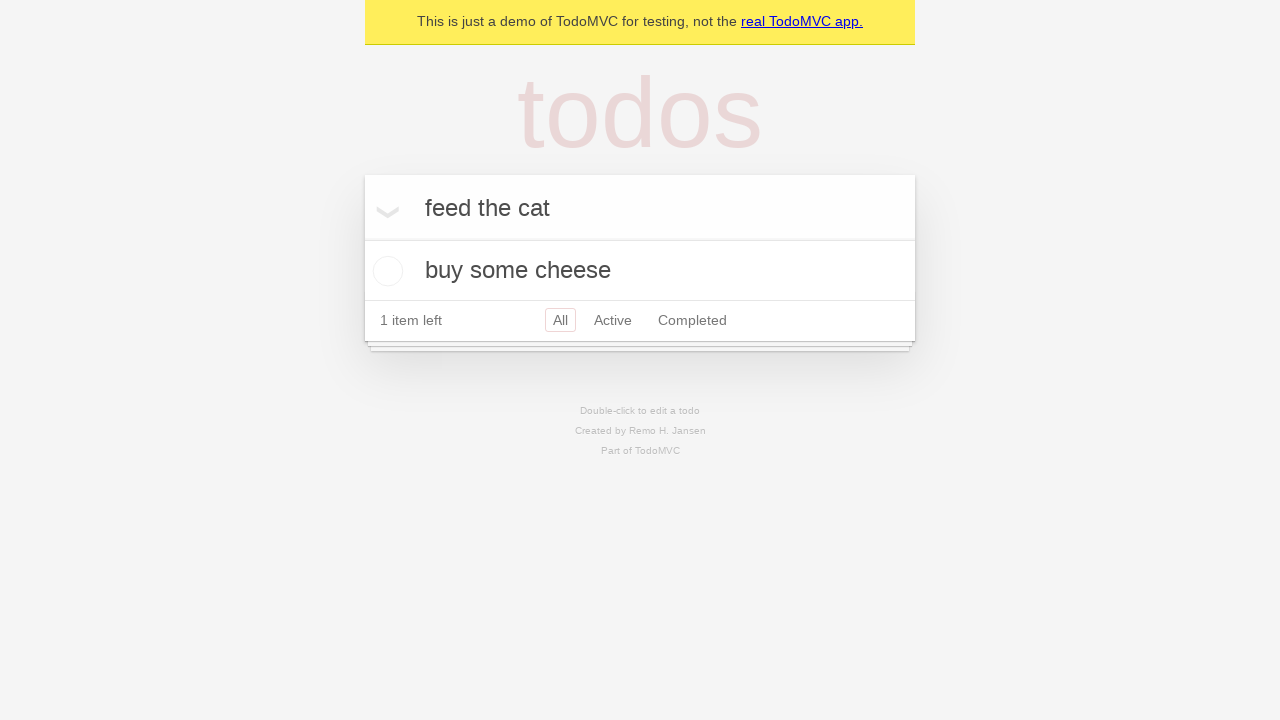

Pressed Enter to add 'feed the cat' to the list on internal:attr=[placeholder="What needs to be done?"i]
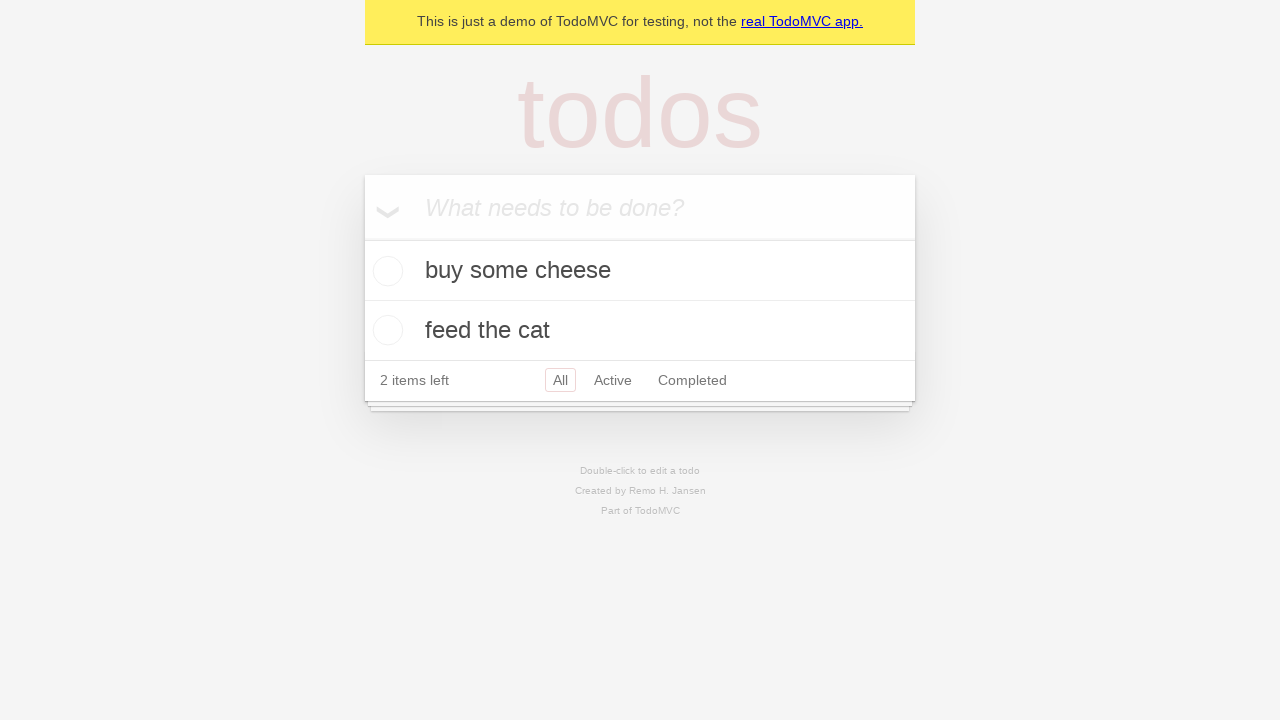

Filled todo input with 'book a doctors appointment' on internal:attr=[placeholder="What needs to be done?"i]
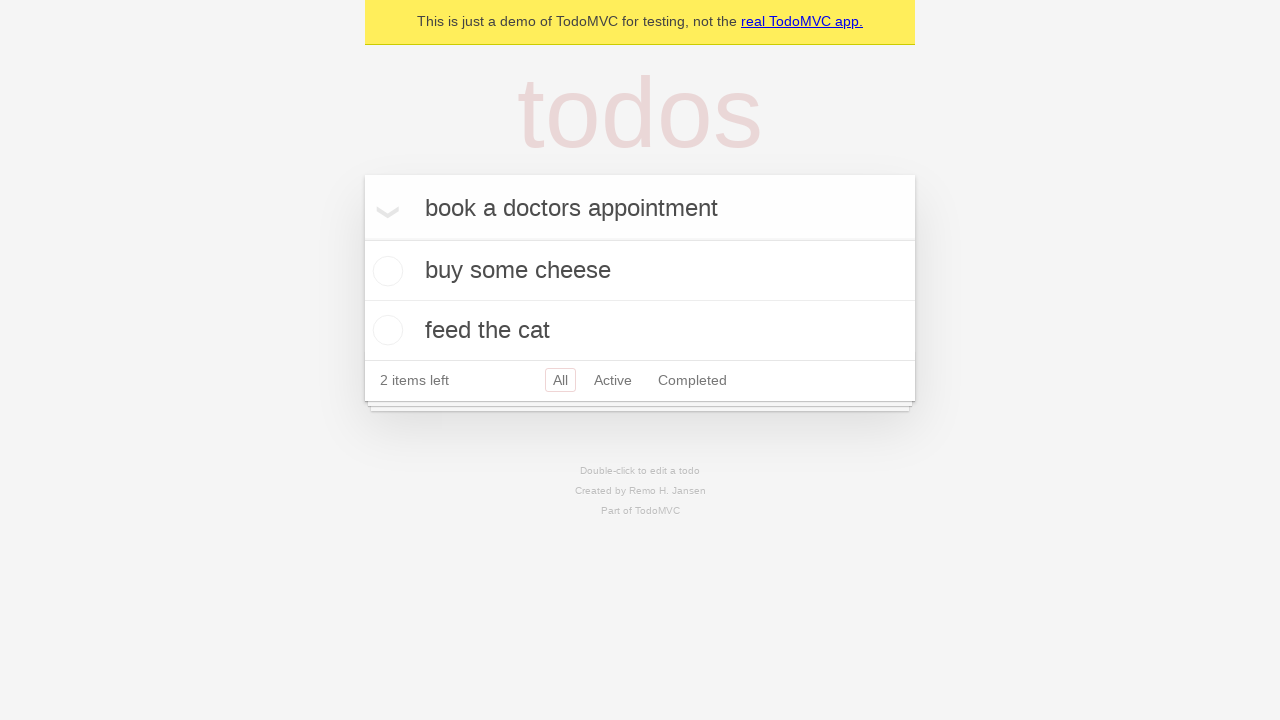

Pressed Enter to add 'book a doctors appointment' to the list on internal:attr=[placeholder="What needs to be done?"i]
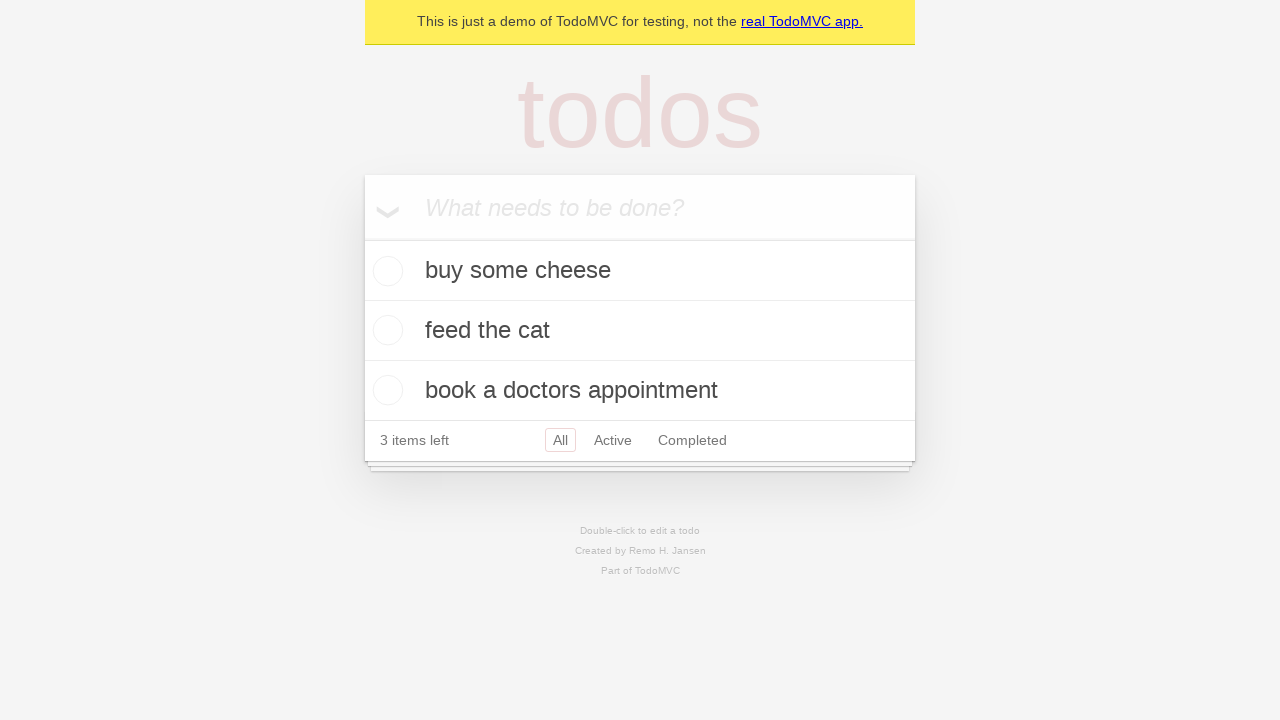

Waited for all 3 todo items to be created
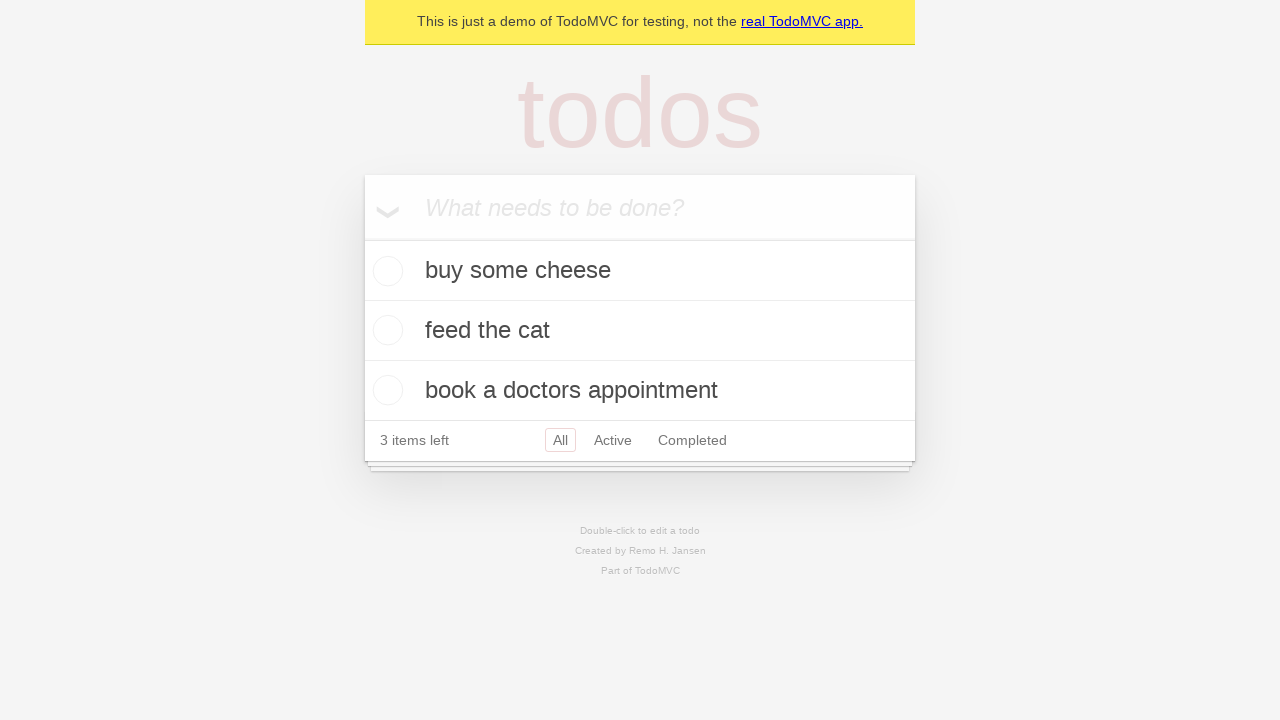

Checked the second item ('feed the cat') as complete at (385, 330) on [data-testid='todo-item'] >> nth=1 >> internal:role=checkbox
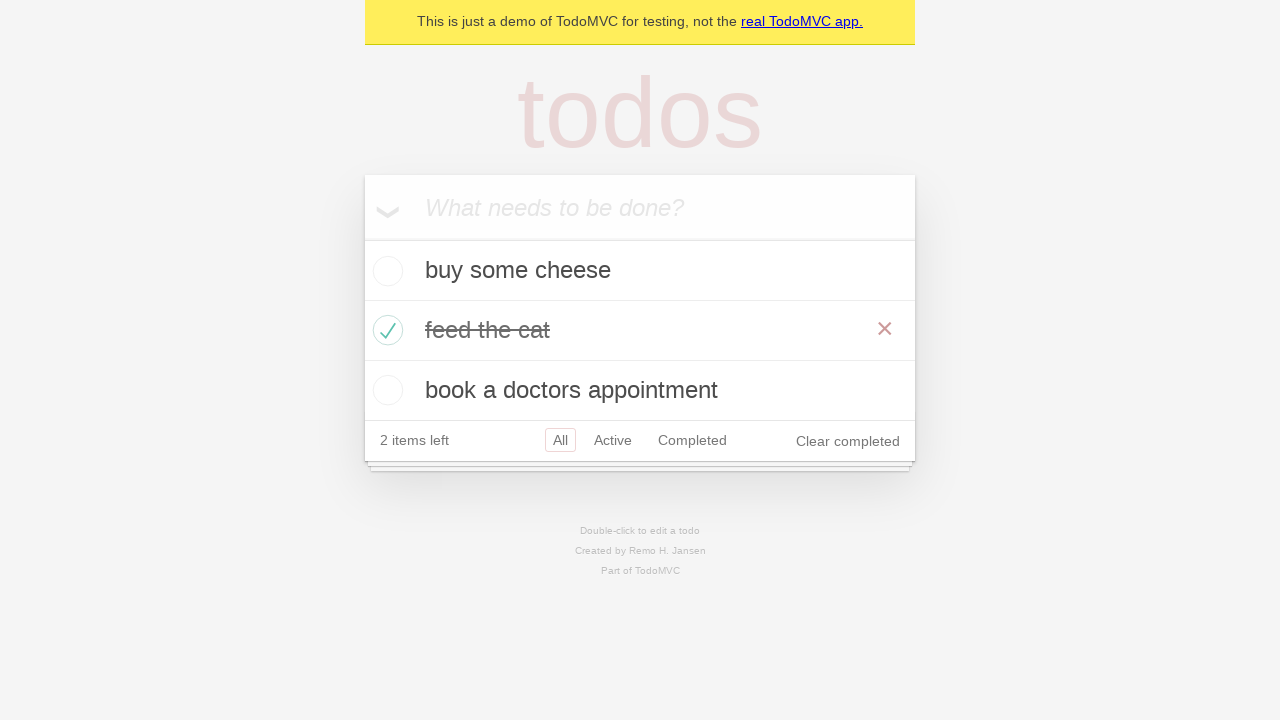

Clicked the 'Active' filter to display only non-completed items at (613, 440) on internal:role=link[name="Active"i]
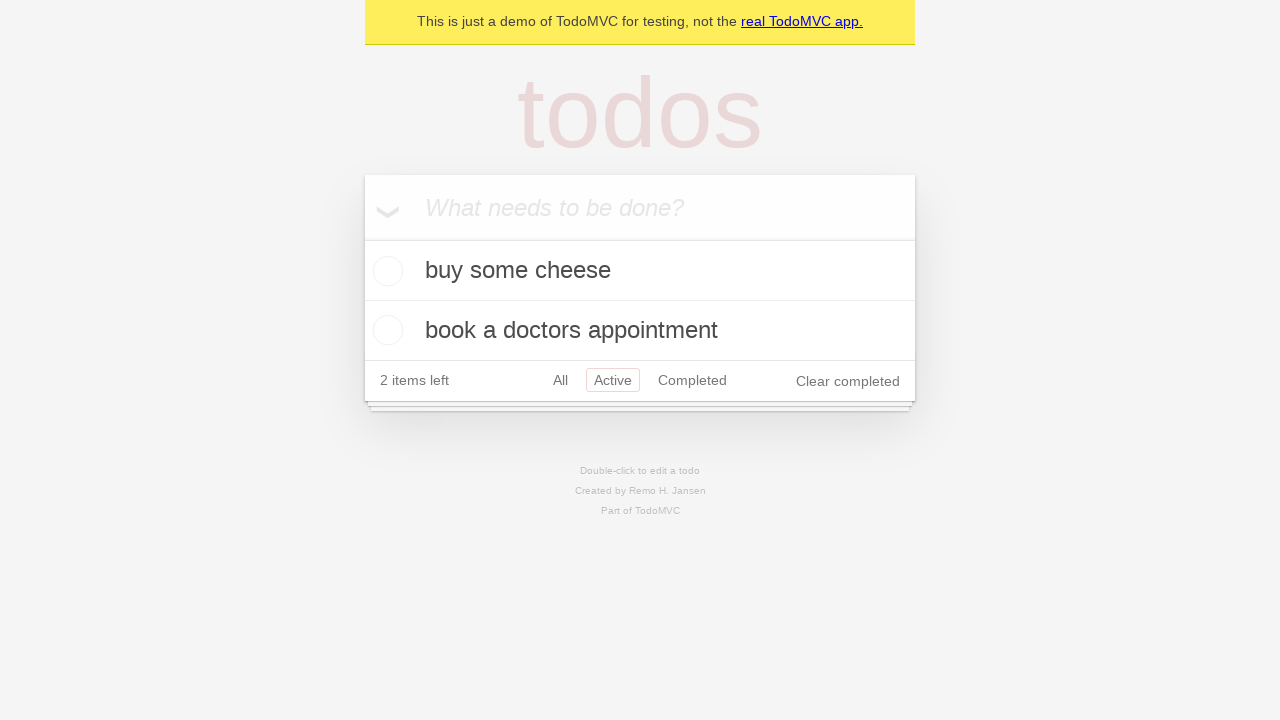

Waited for the Active filter to apply and display filtered results
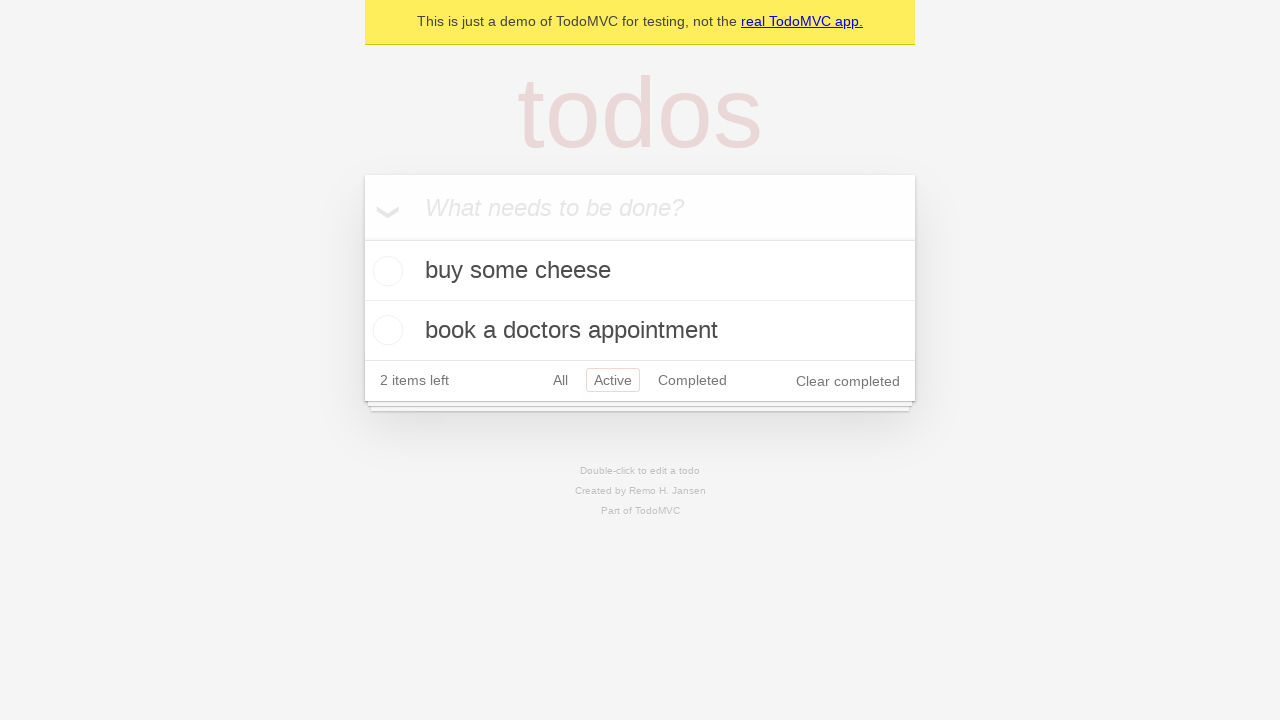

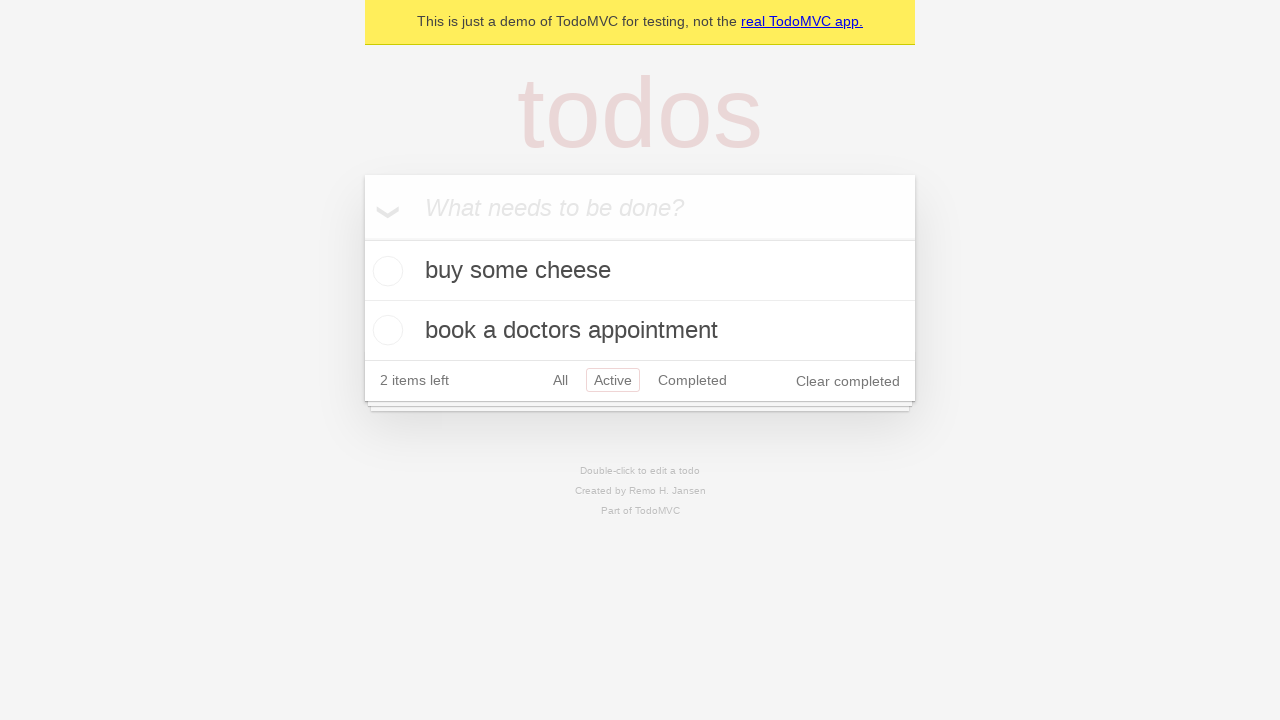